Tests radio button functionality by clicking the "Yes" radio button and verifying the selection message appears

Starting URL: https://demoqa.com/radio-button

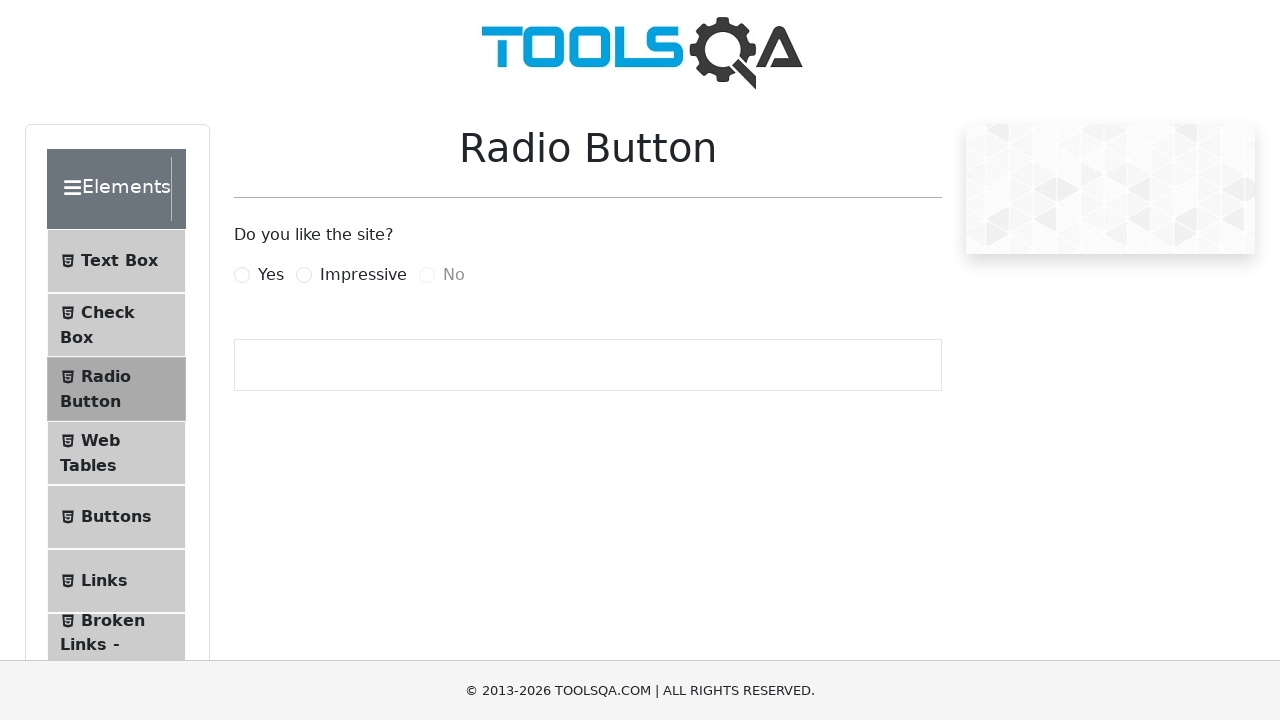

Clicked the 'Yes' radio button at (242, 275) on #yesRadio
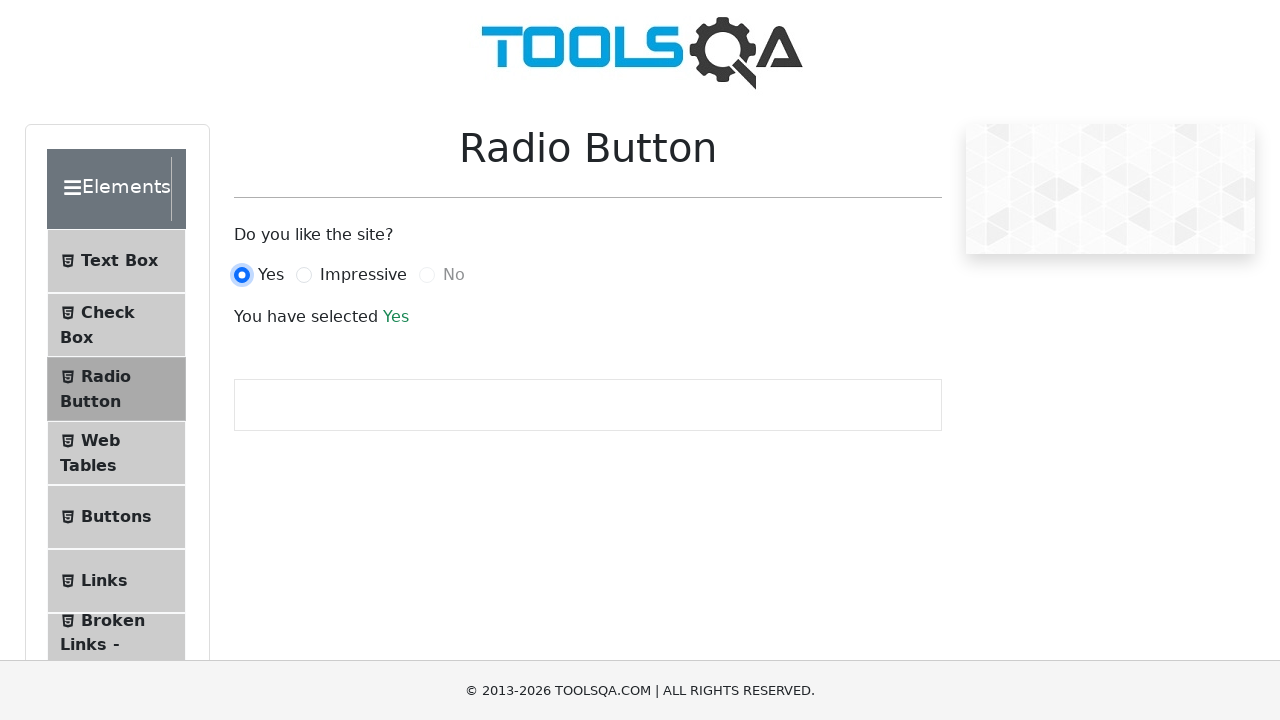

Waited for selection message to appear
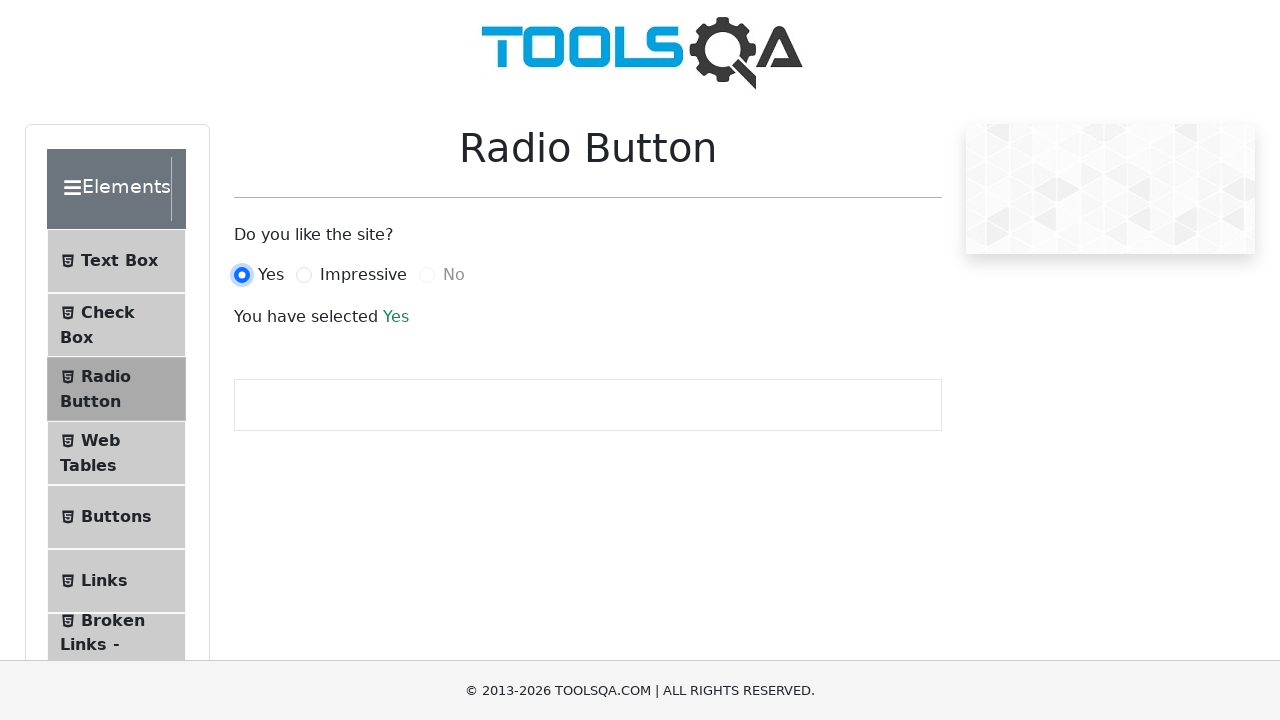

Verified 'Yes' option is displayed in selection message
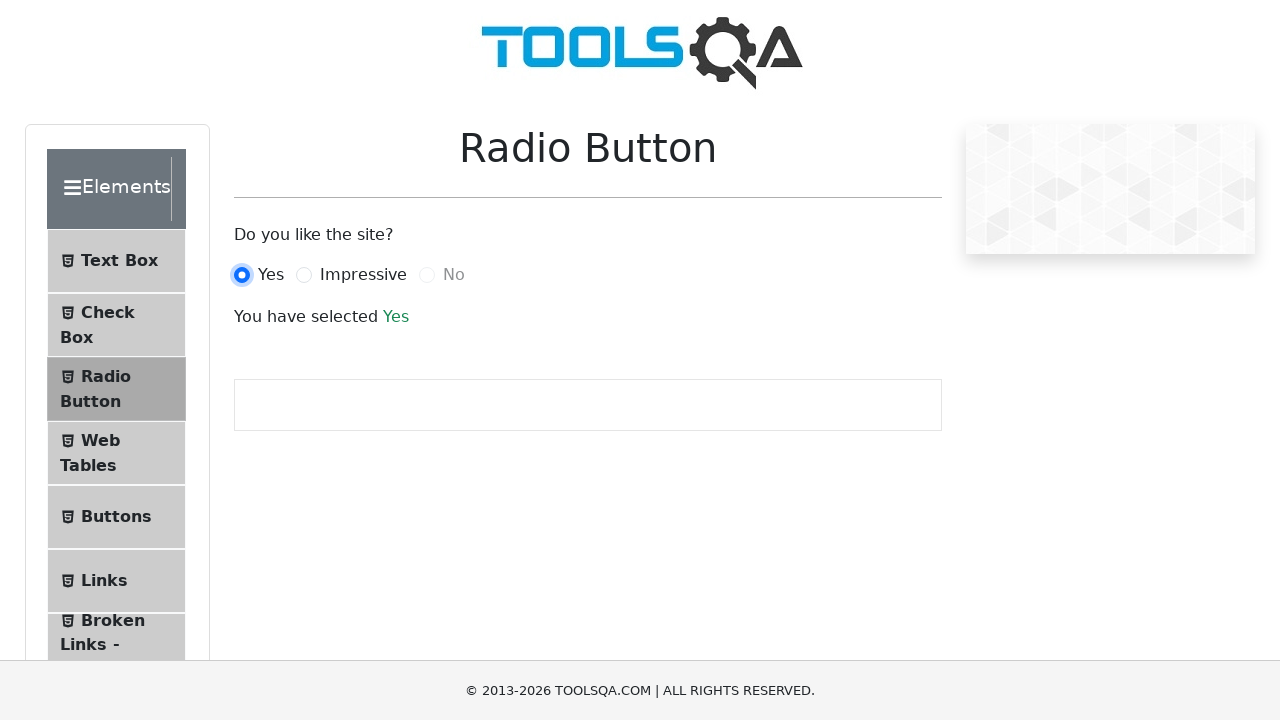

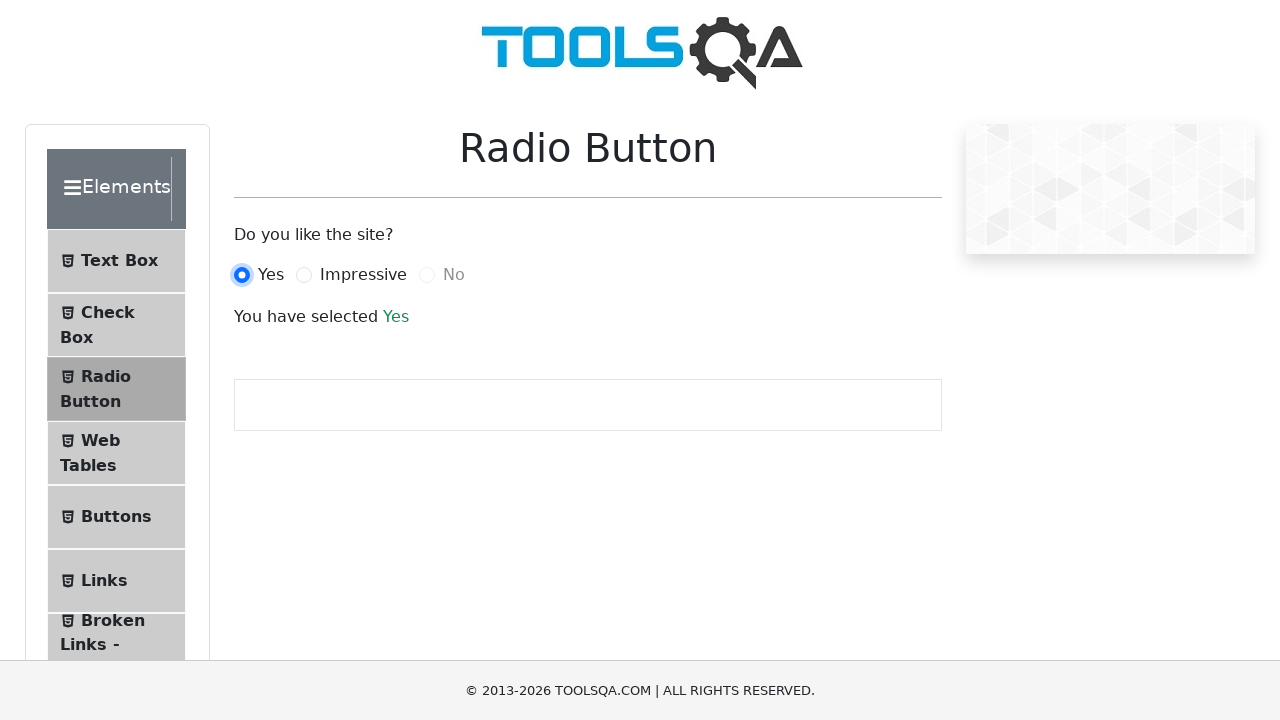